Tests product search functionality by searching for "Cucumber" and verifying that at least one visible product result is displayed

Starting URL: https://rahulshettyacademy.com/seleniumPractise/#/

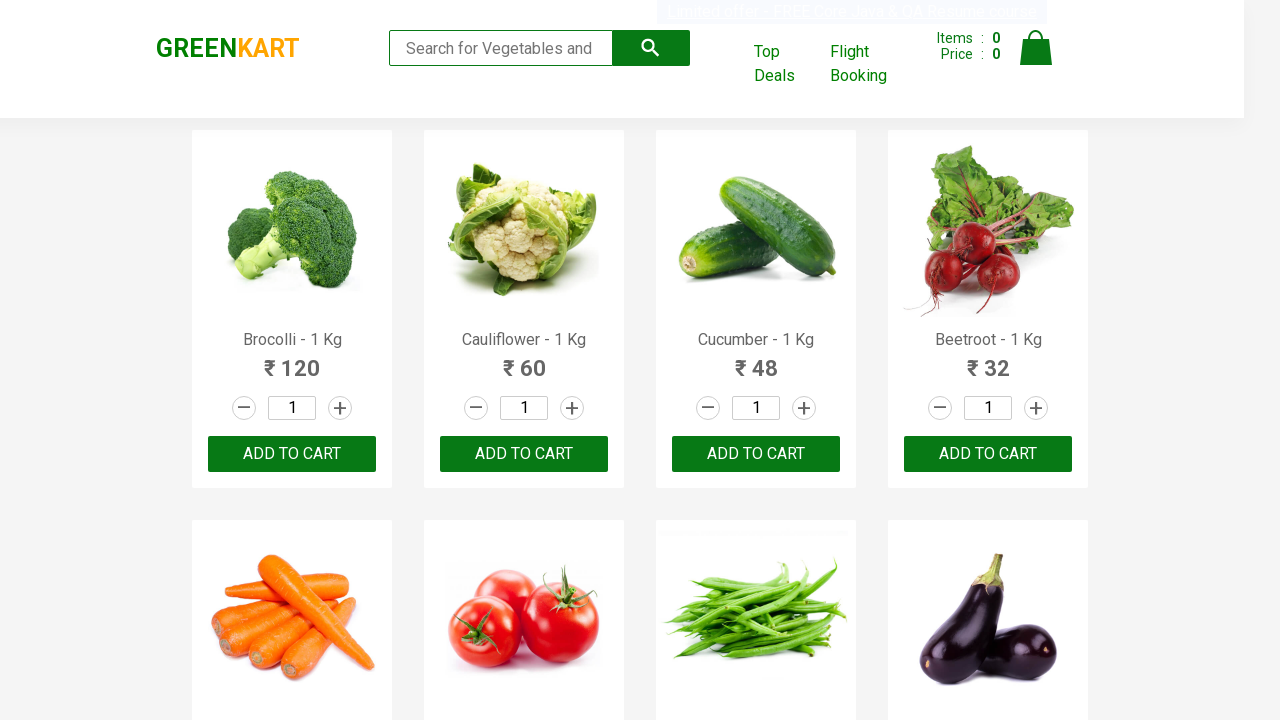

Filled search field with 'Cucumber' on input.search-keyword
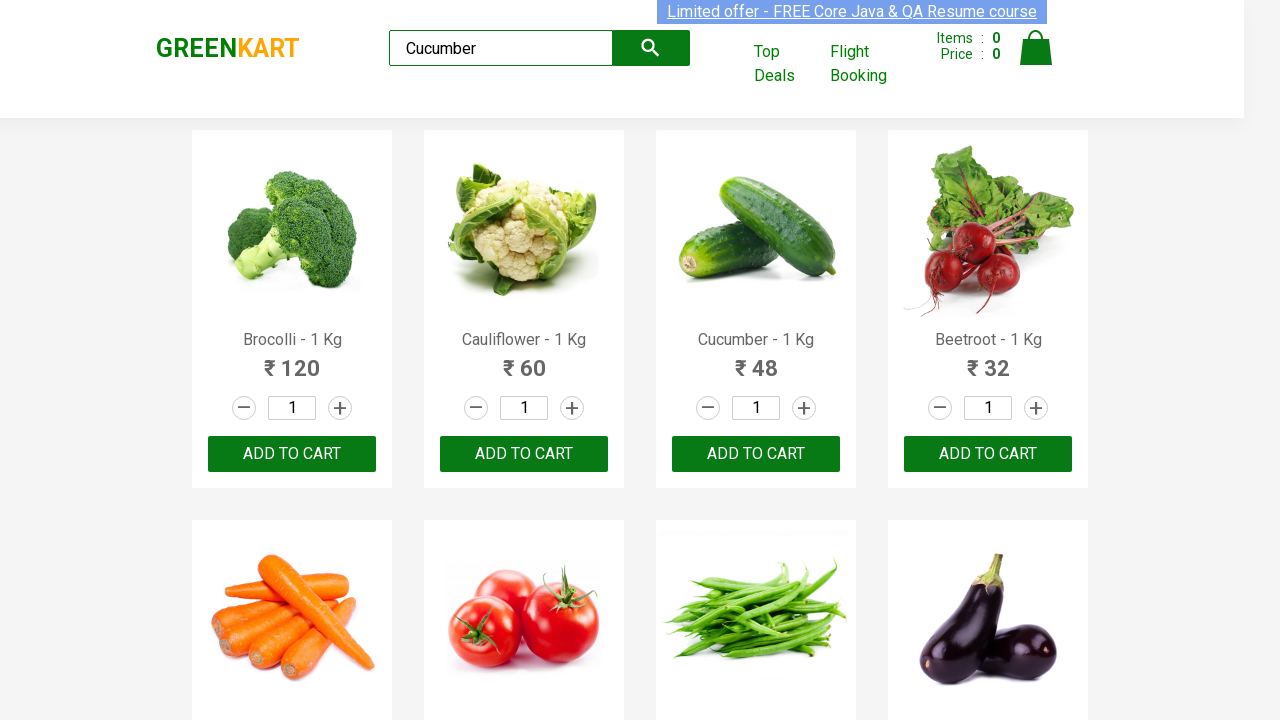

Verified at least one product result is visible
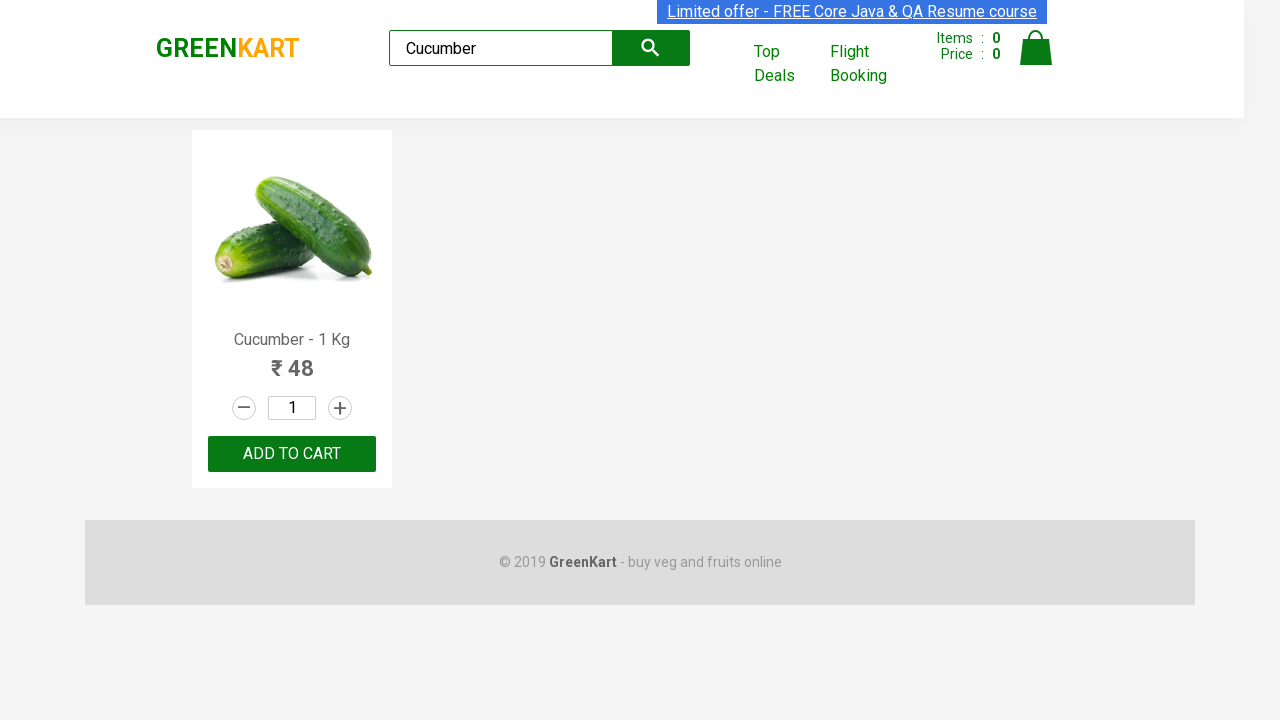

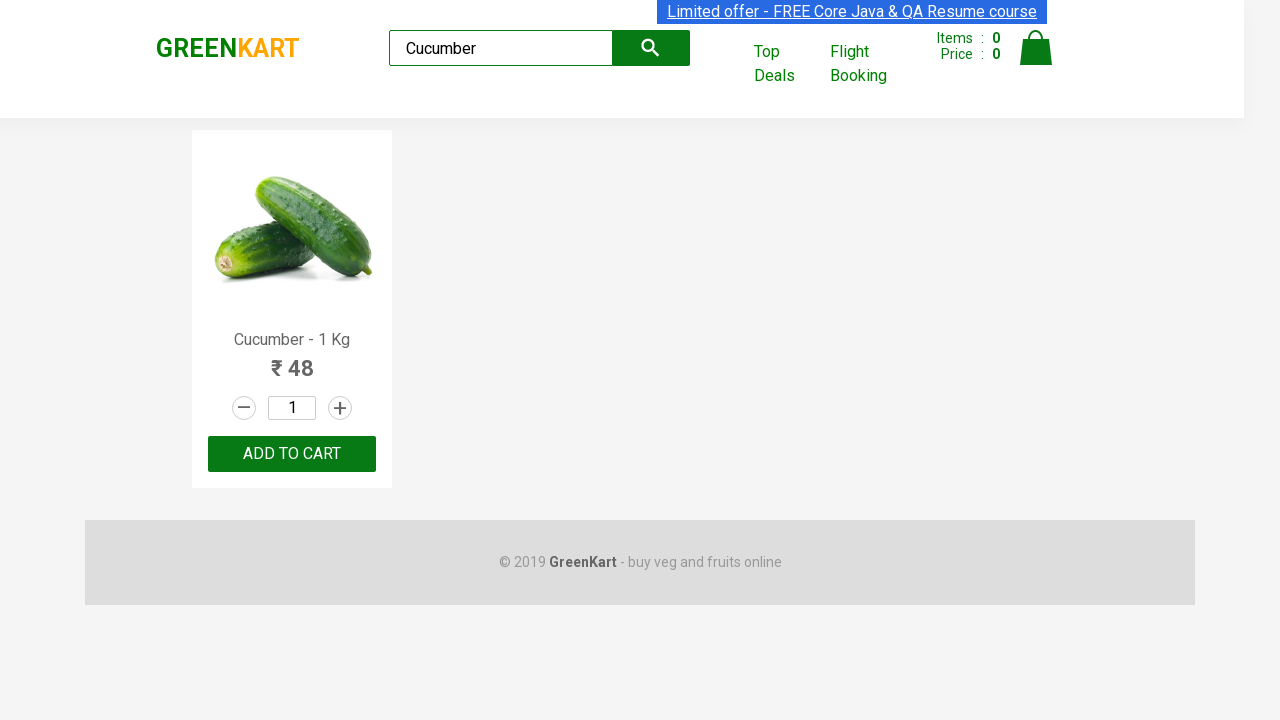